Tests drag and drop functionality on jQuery UI demo page by dragging an element and dropping it onto a target

Starting URL: http://jqueryui.com/droppable/

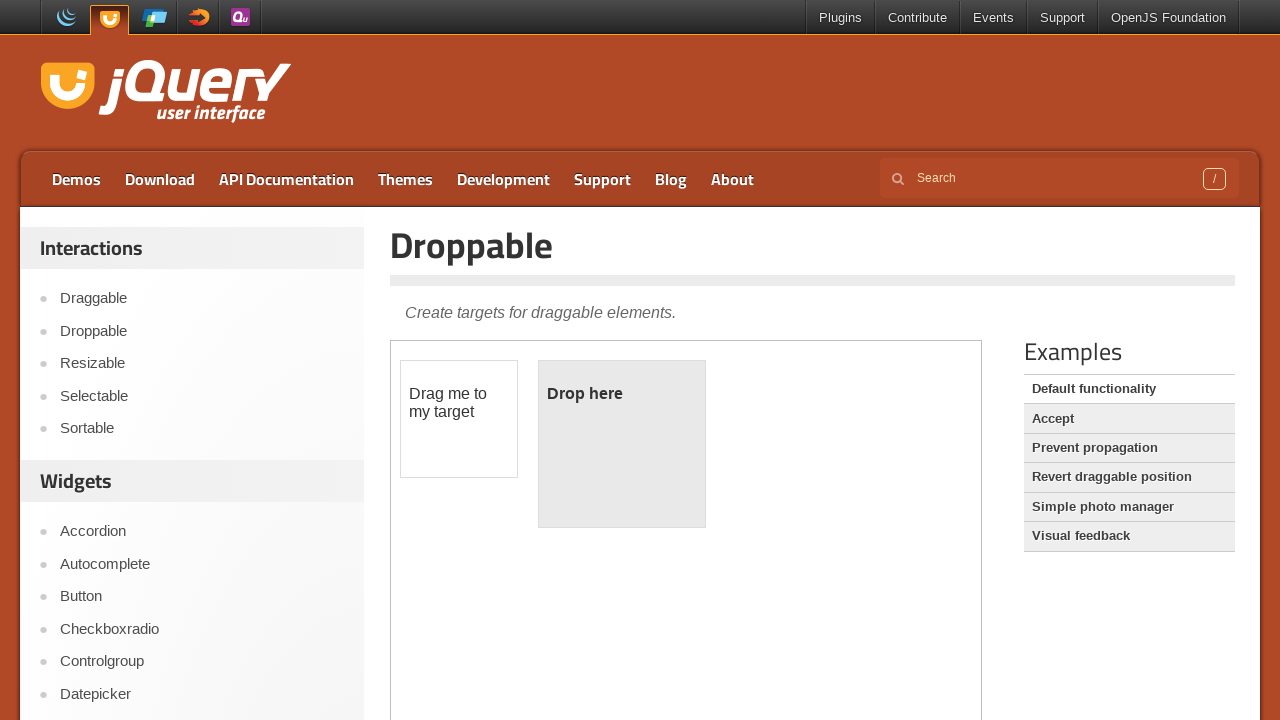

Located the demo iframe
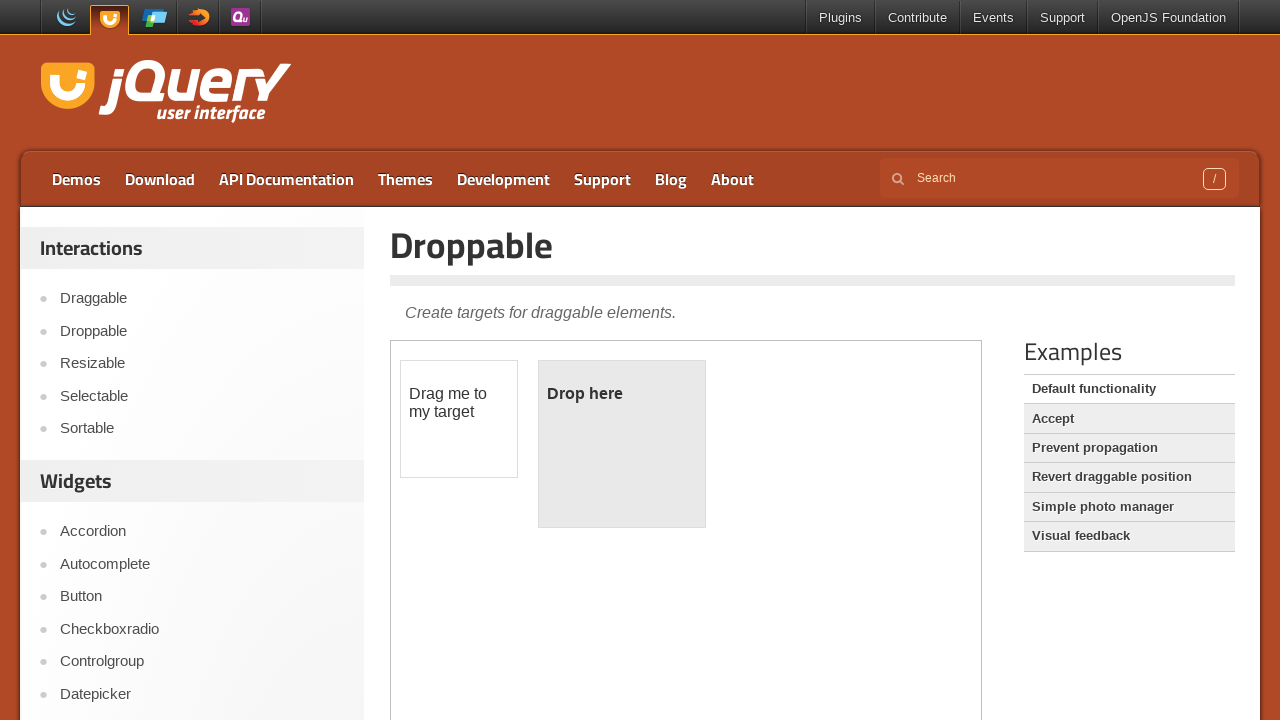

Located the draggable element
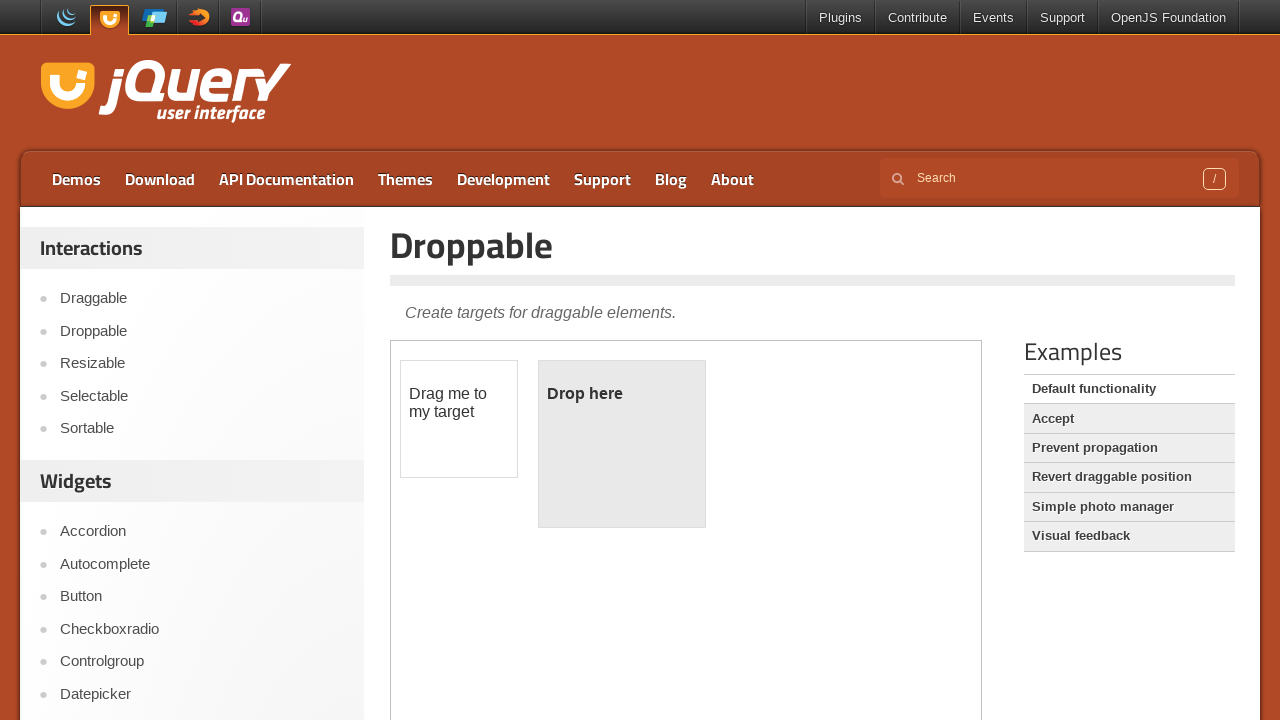

Located the droppable target element
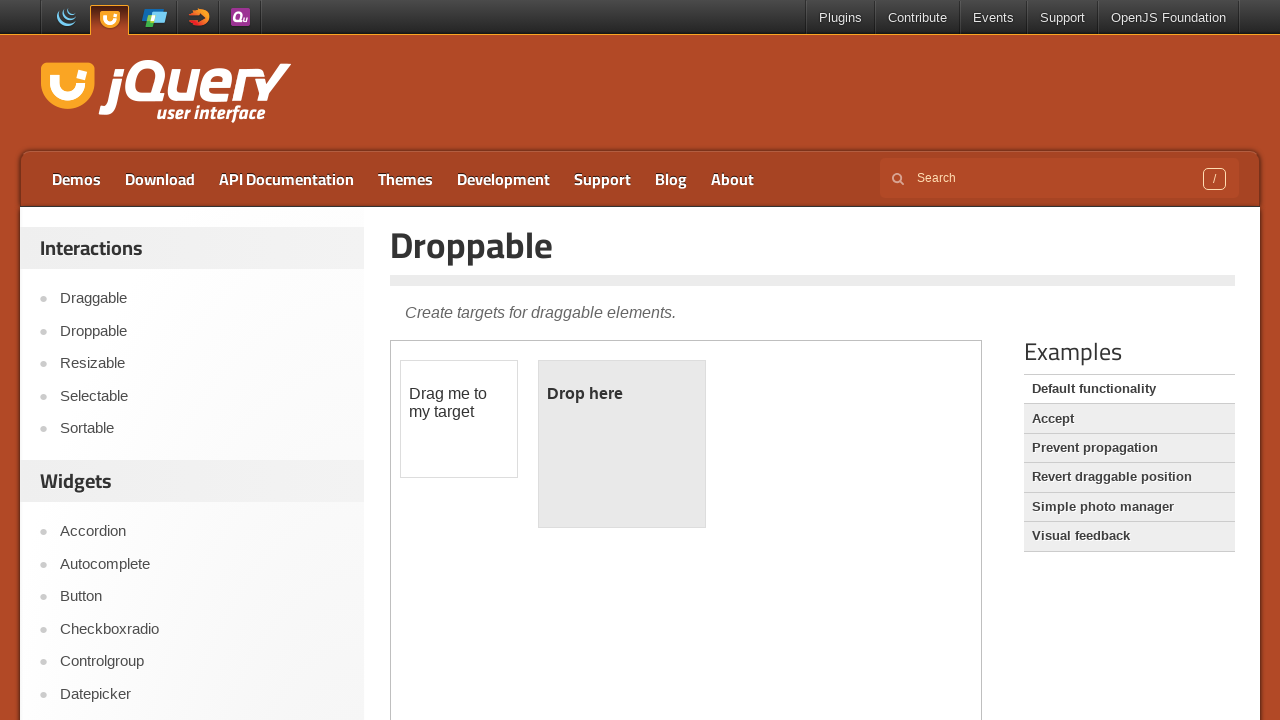

Dragged element onto drop target at (622, 444)
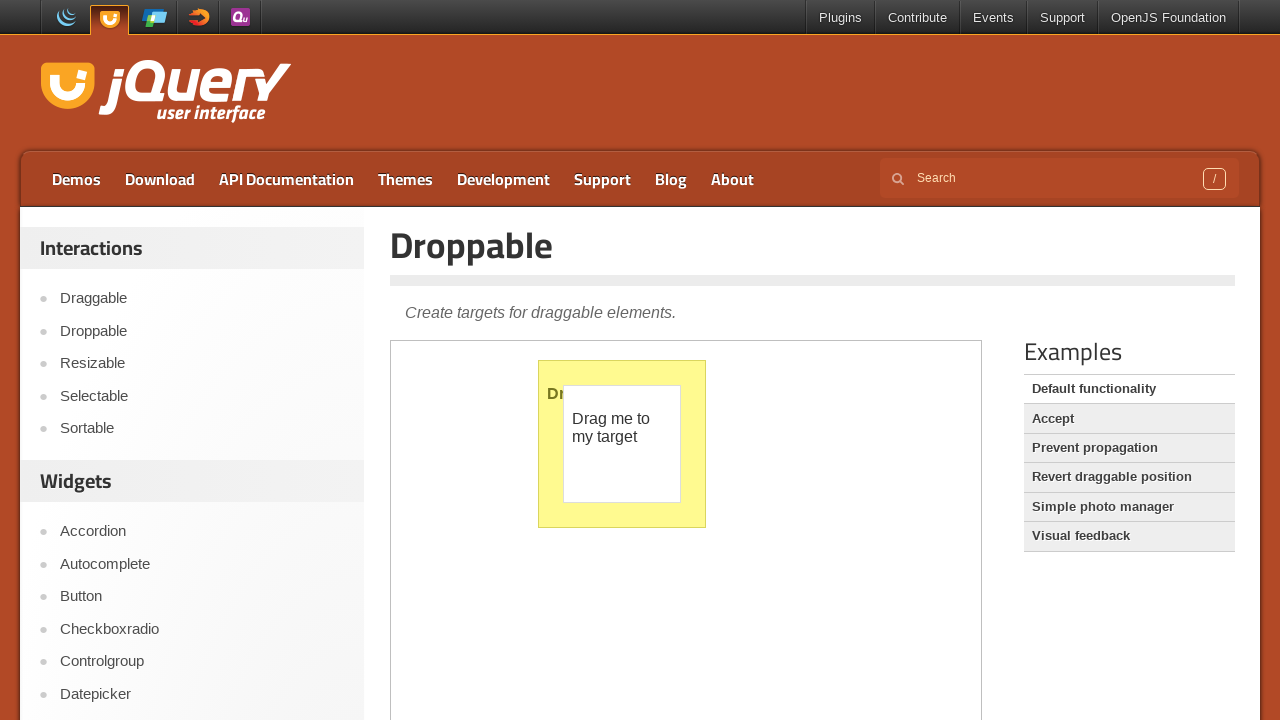

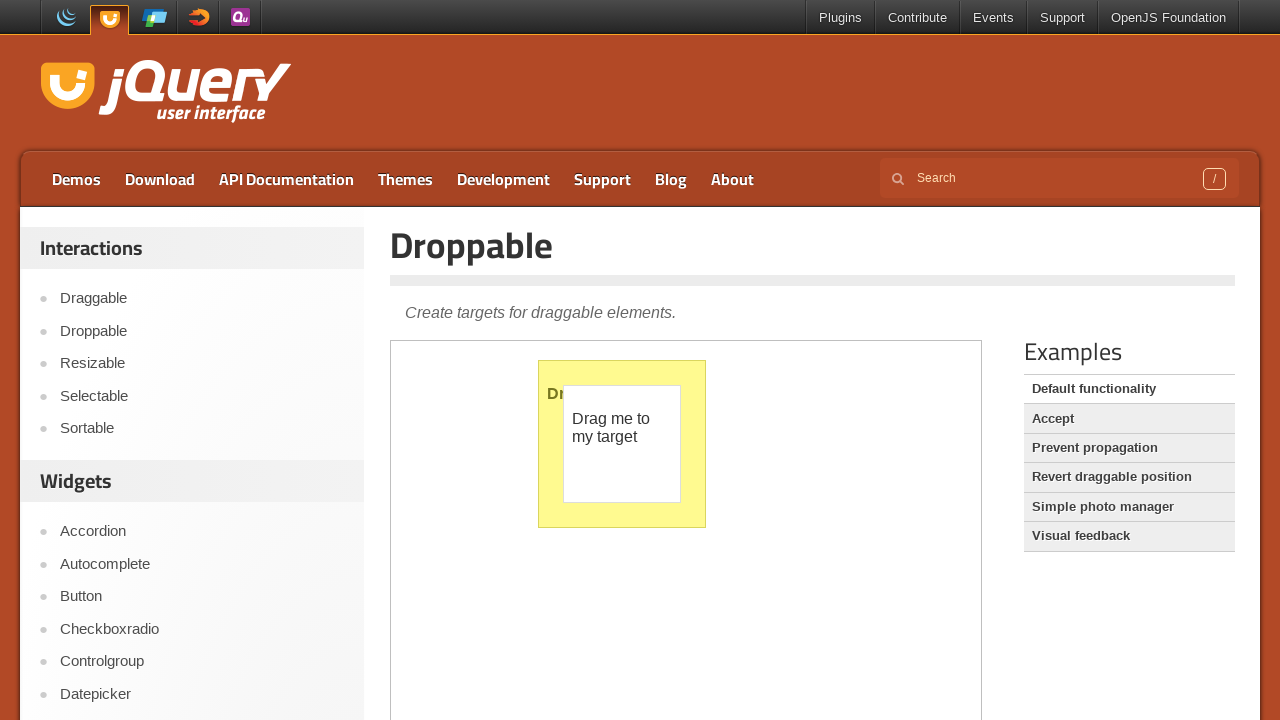